Tests multiple window handling by opening a new window and switching between windows

Starting URL: https://the-internet.herokuapp.com/windows

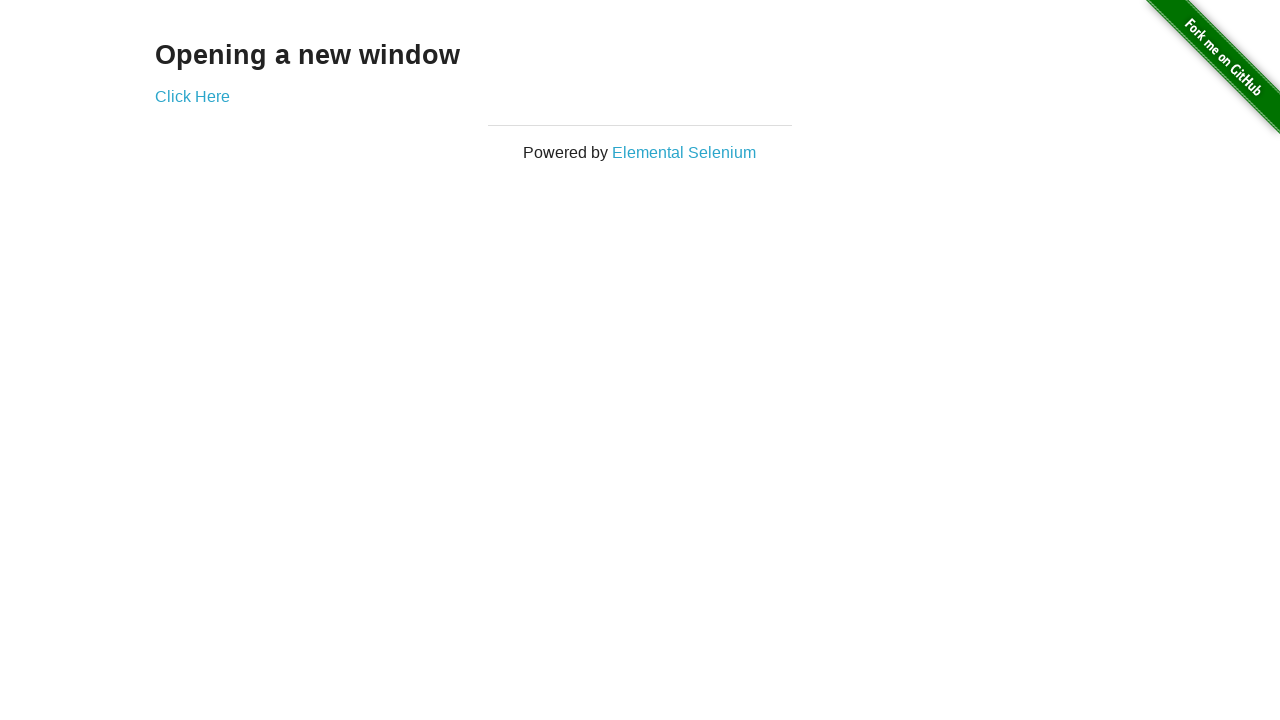

Clicked 'Click Here' link to open new window at (192, 96) on a:has-text('Click Here')
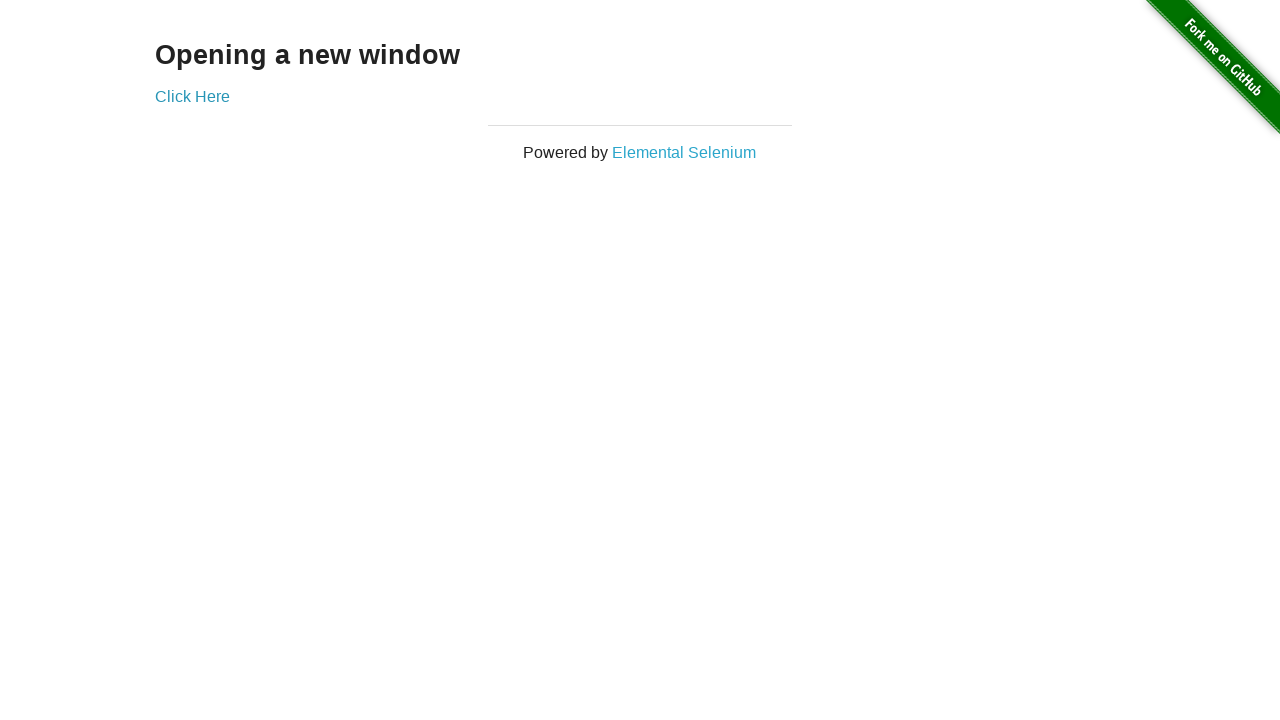

New window/page opened and captured
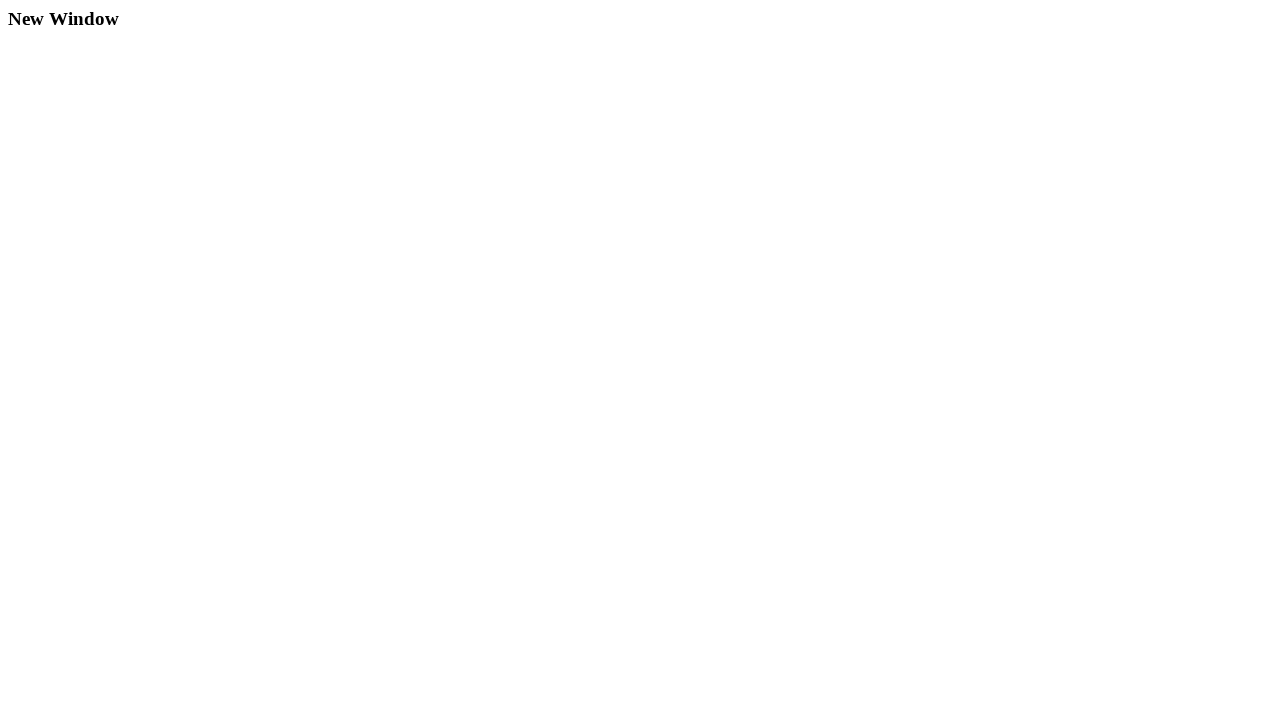

Verified original window contains 'Opening a new window' text
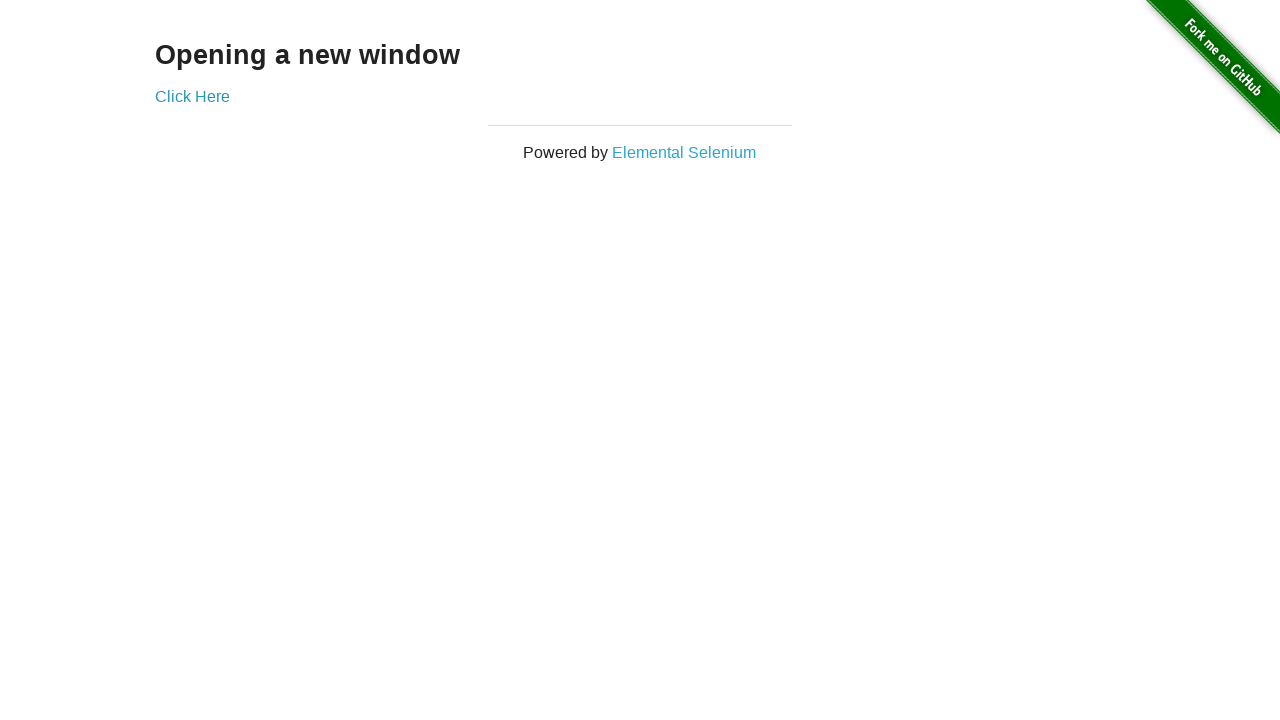

Verified new window contains 'New Window' text
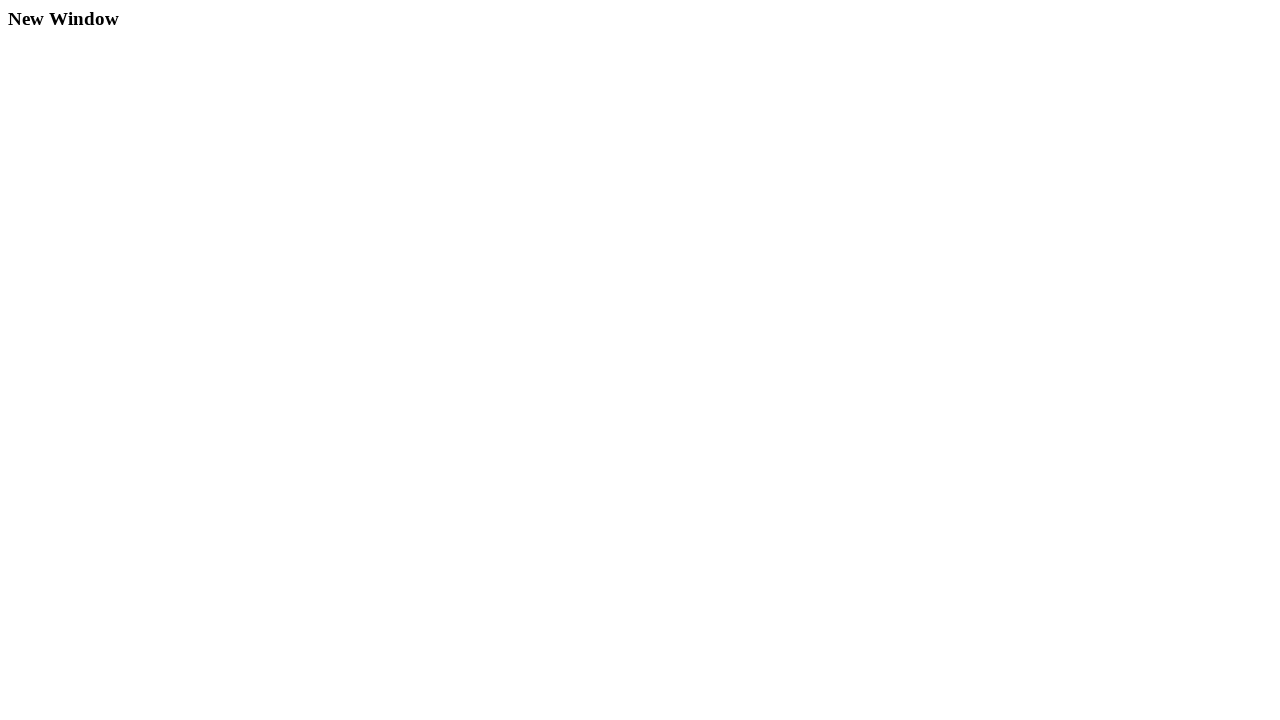

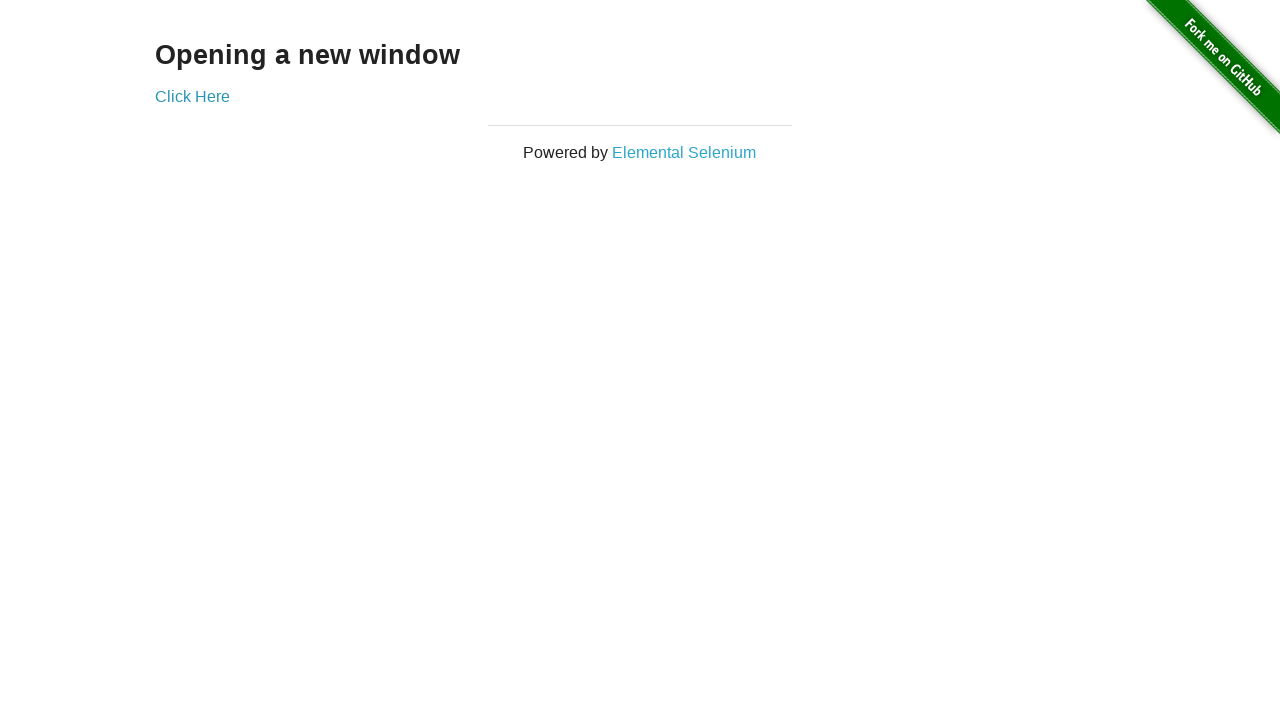